Navigates to a portfolio website, verifies an image element is displayed, and clicks on a navigation menu item

Starting URL: https://www.yegneshwaranhariharan.com/

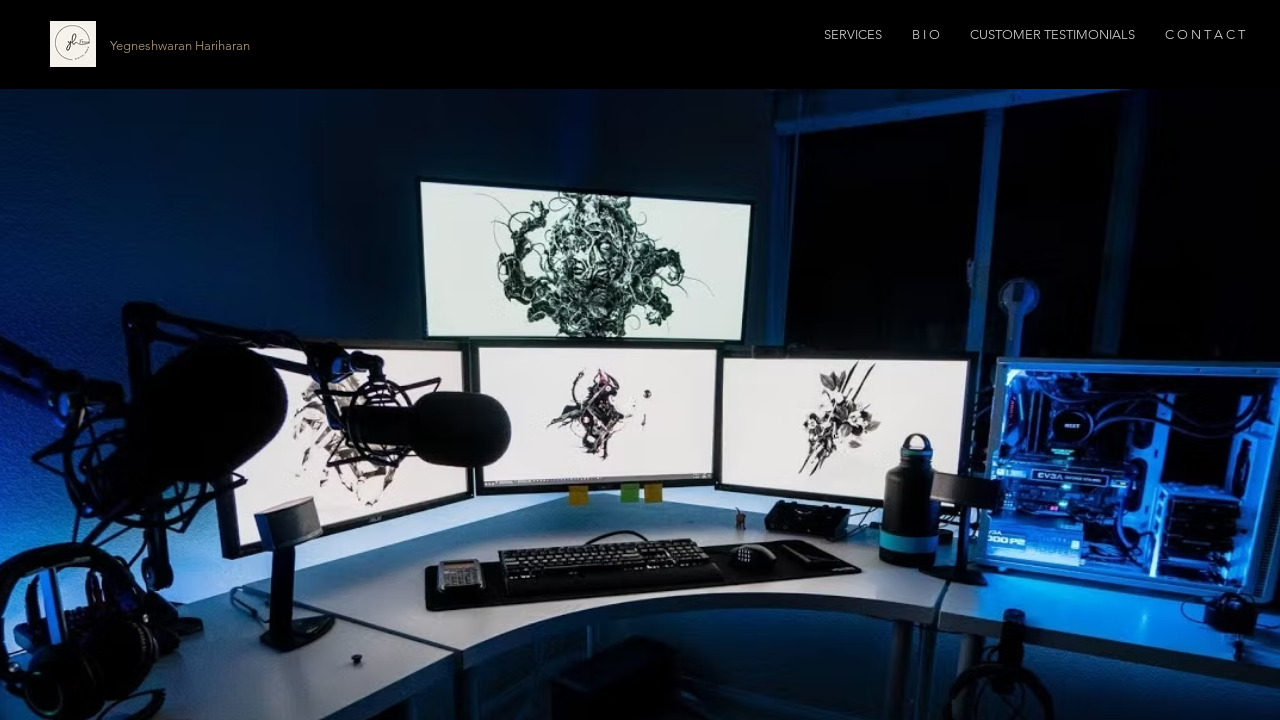

Navigated to portfolio website
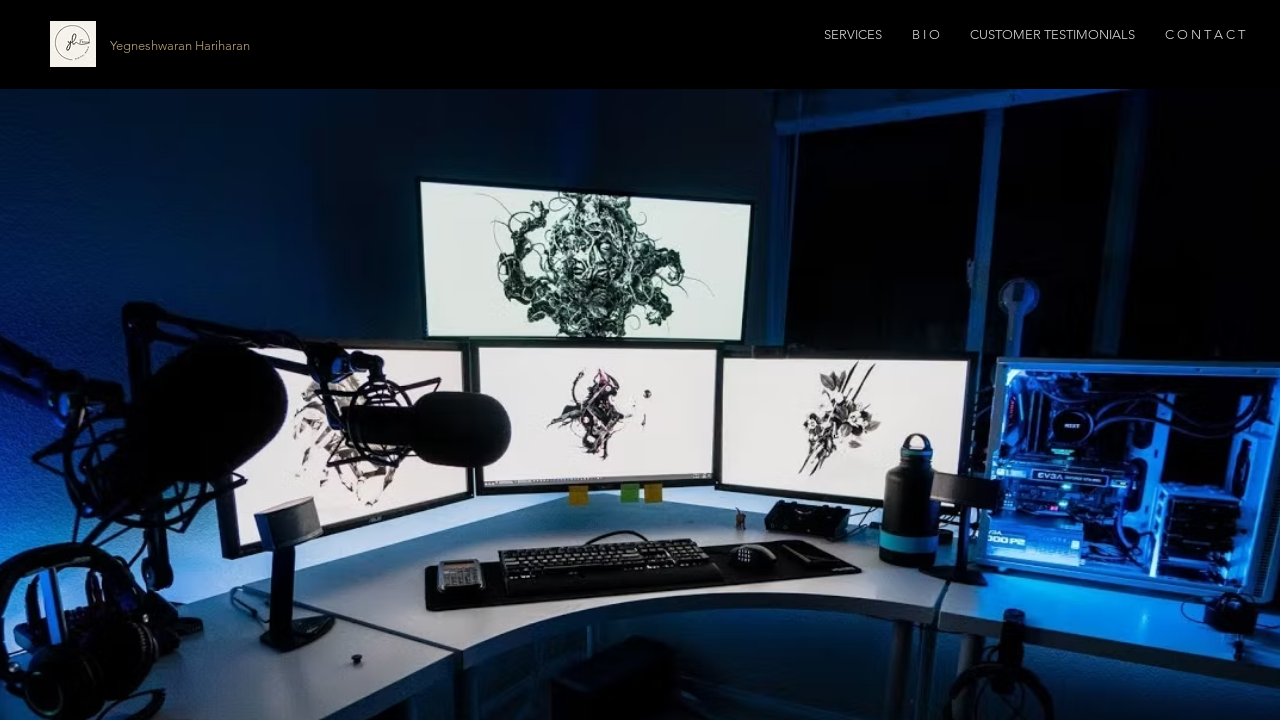

Located image element by ID
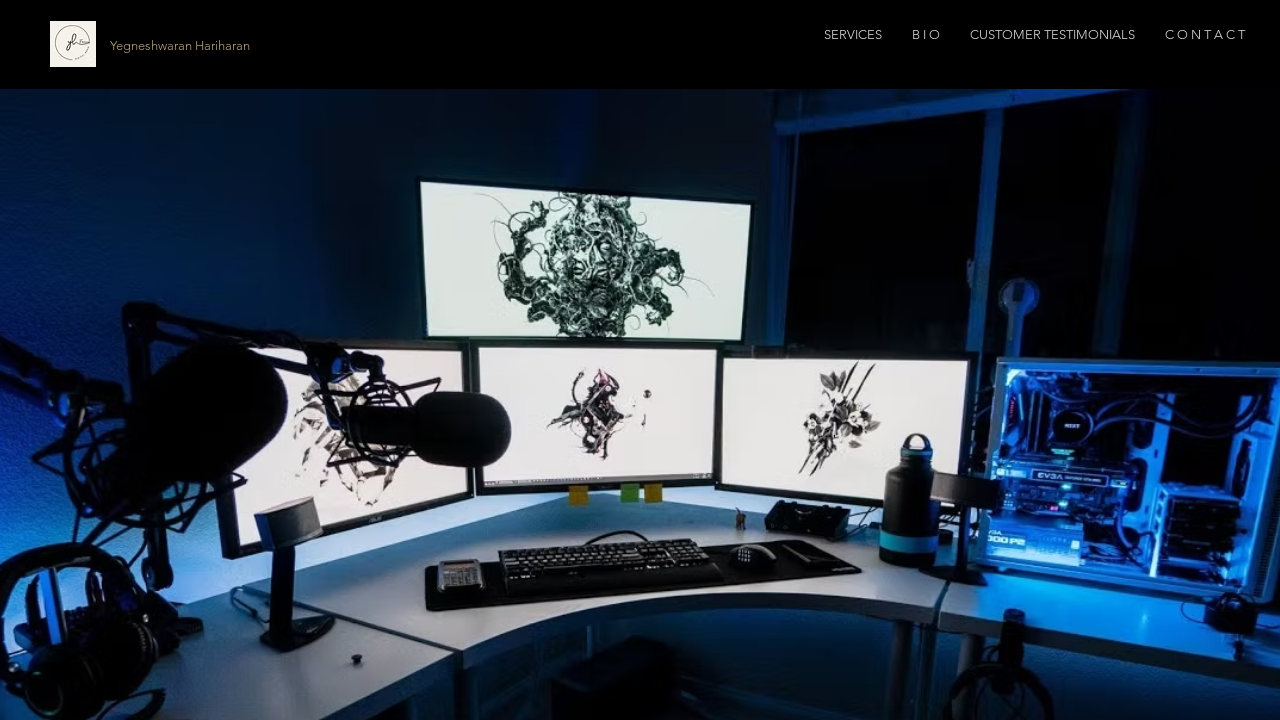

Verified image element visibility: True
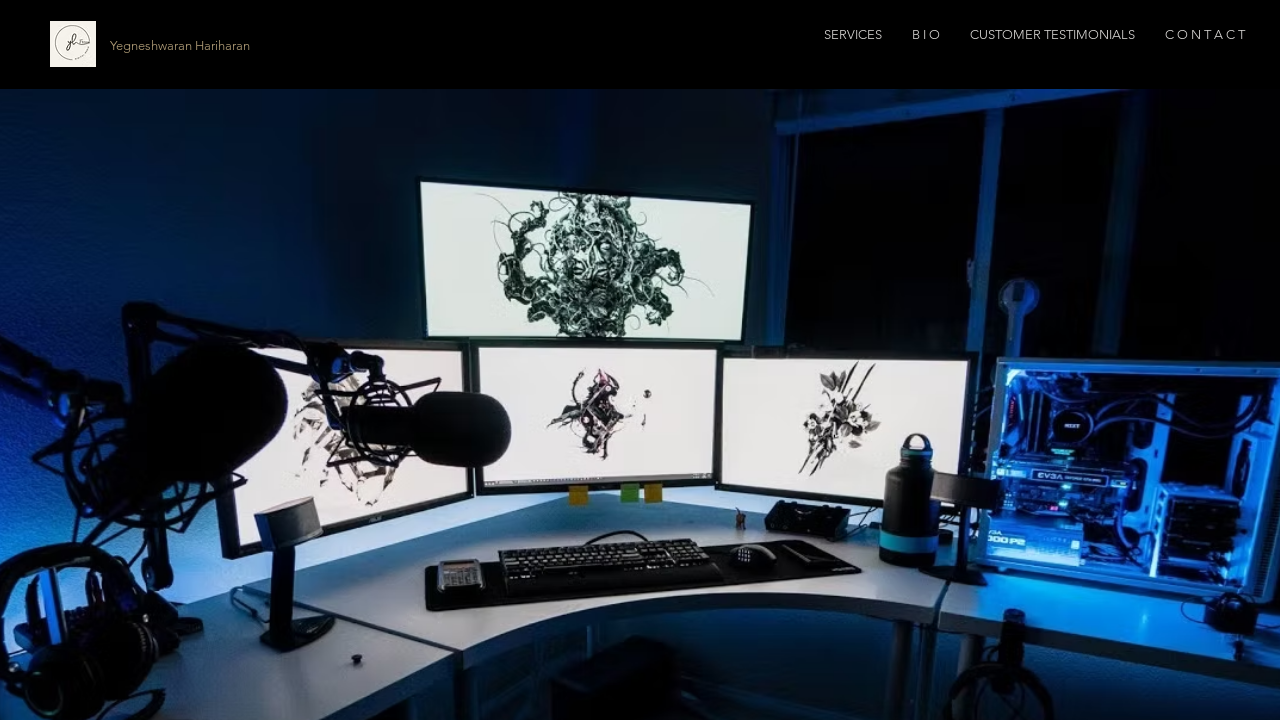

Waited for 4 seconds
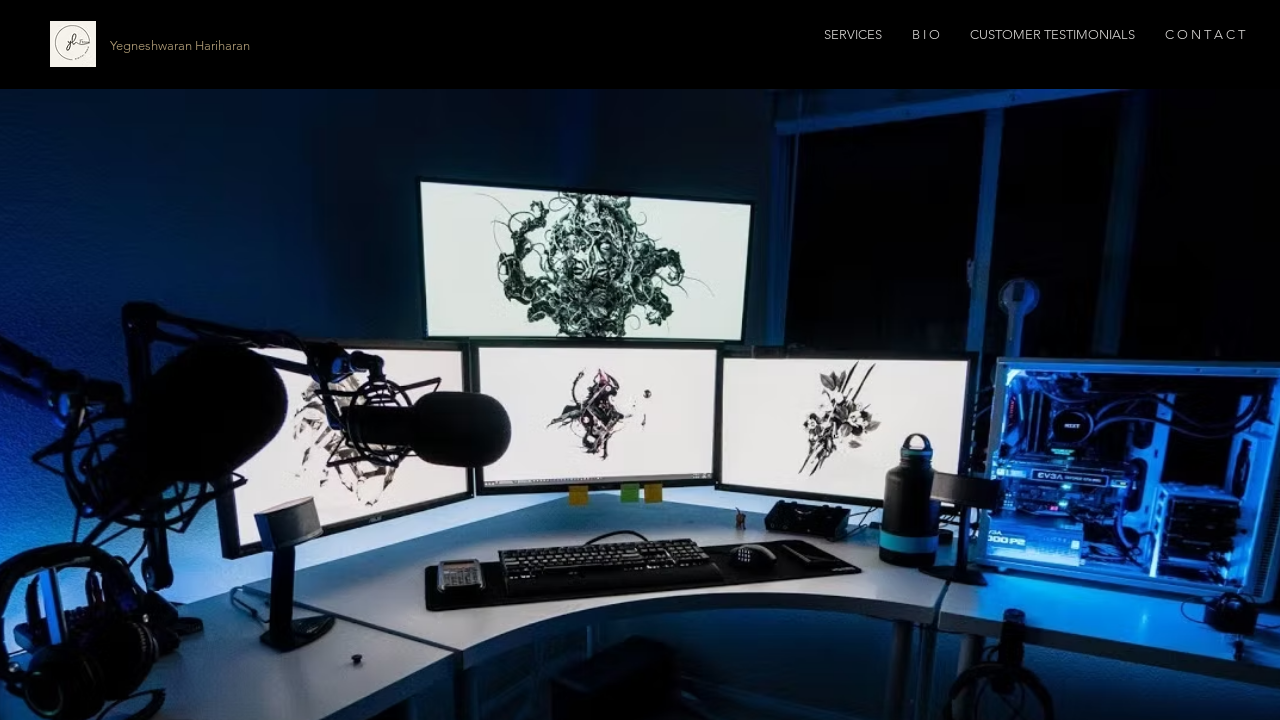

Clicked navigation menu item using XPath at (1052, 35) on //*[@id="comp-ivgjuufw2label"]
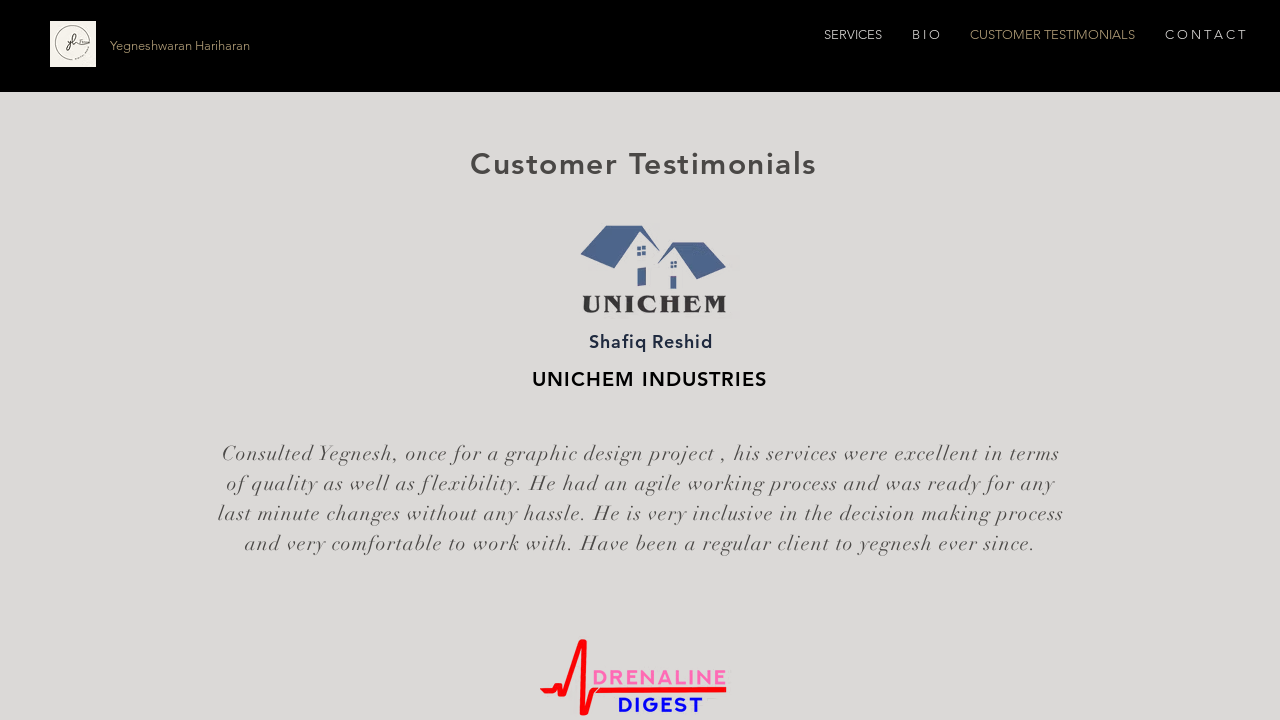

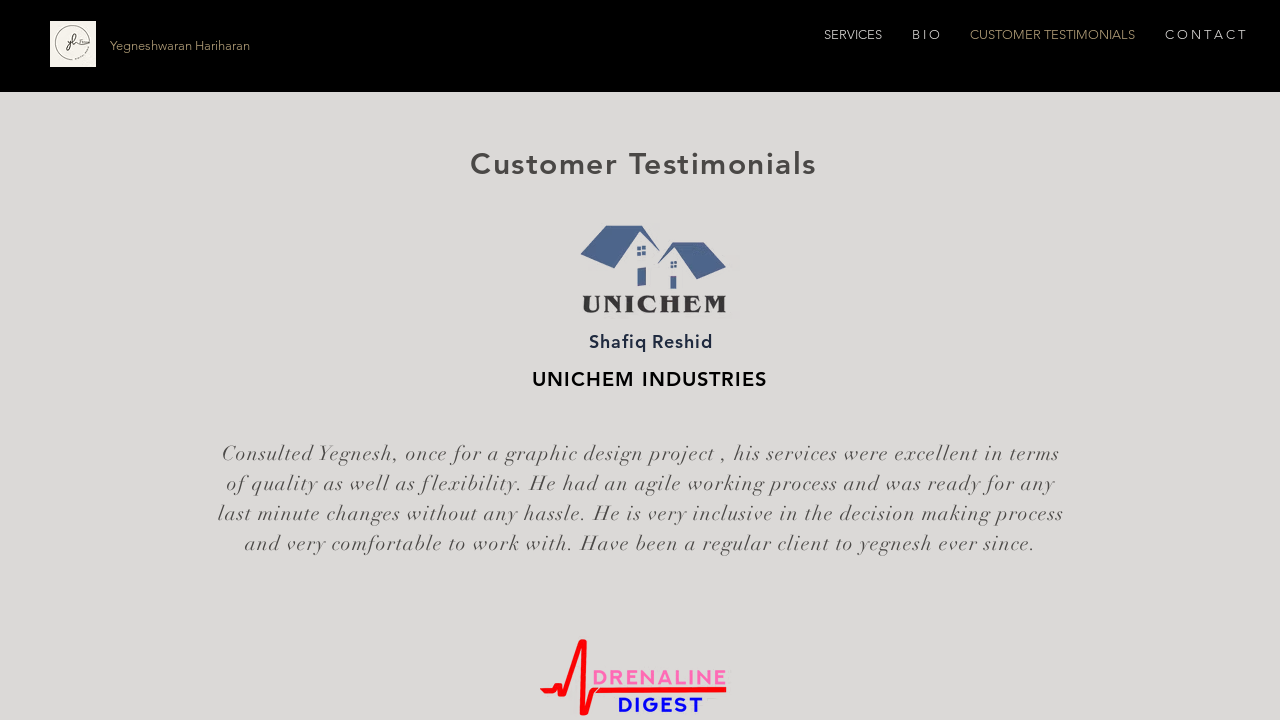